Tests flight booking workflow on BlazeDemo by selecting departure and destination cities, choosing a flight, filling passenger and payment information, and completing the purchase

Starting URL: https://www.blazedemo.com/

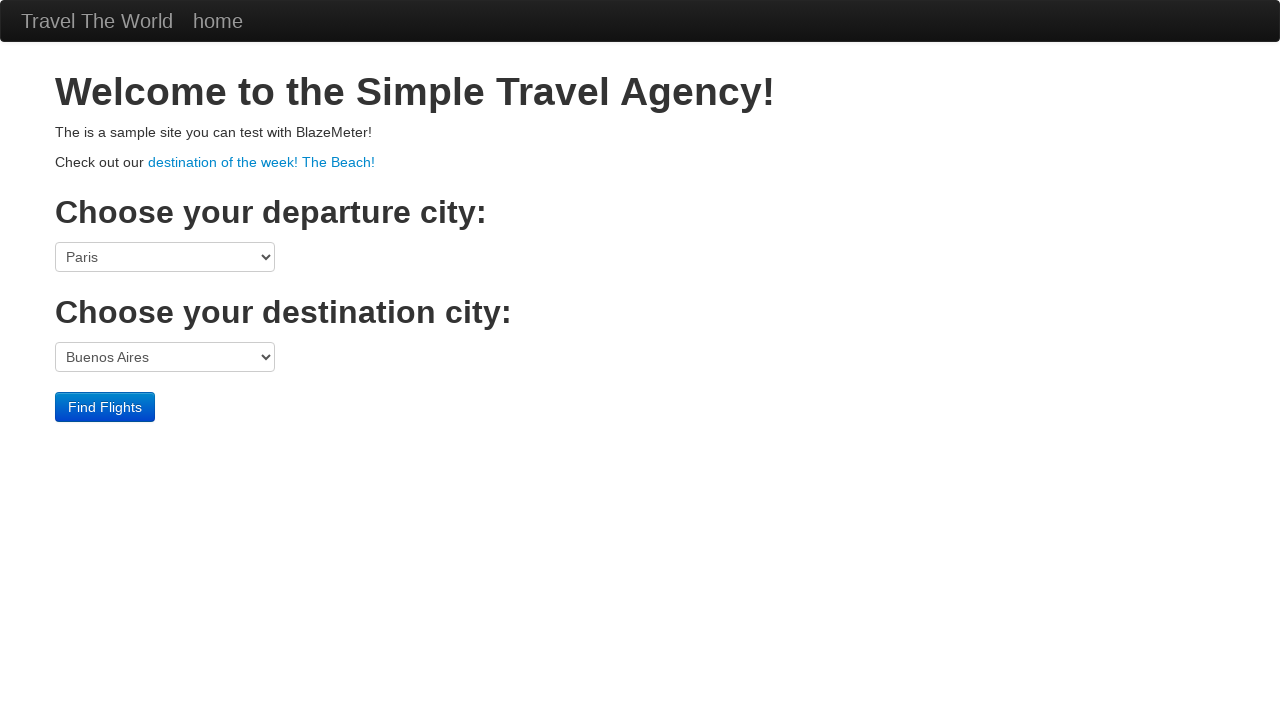

Selected Philadelphia as departure city on select[name='fromPort']
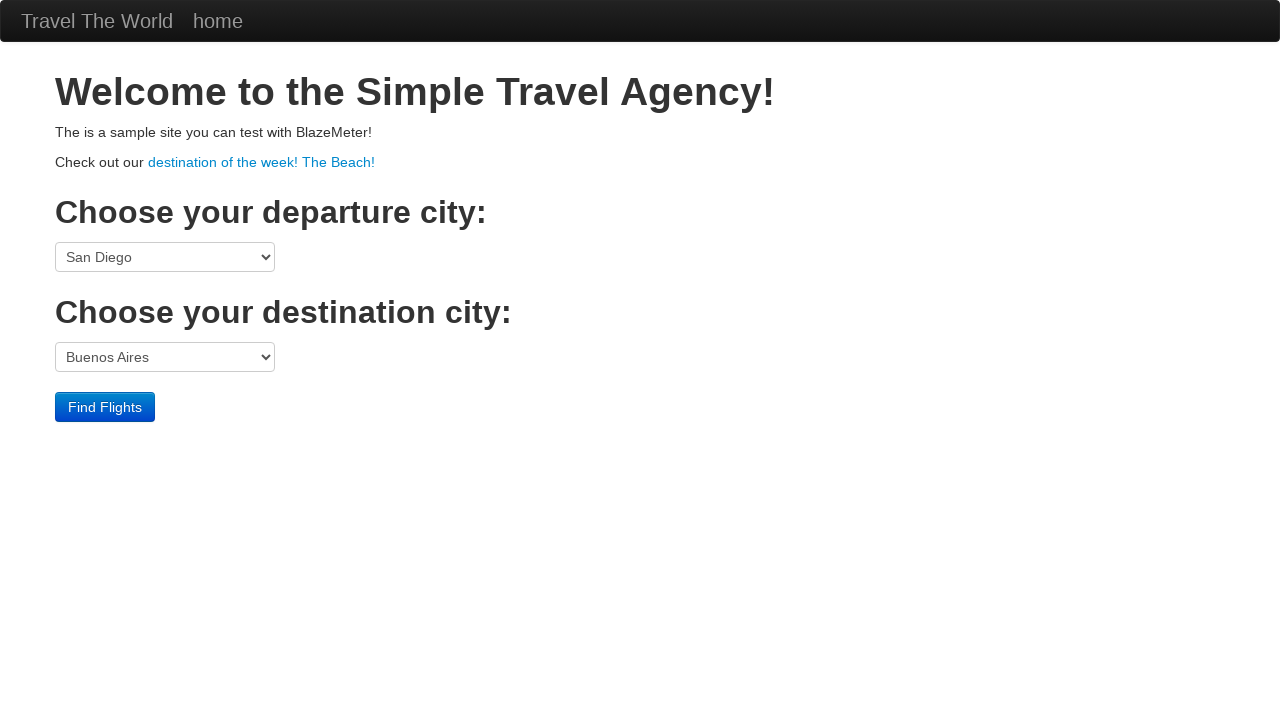

Selected Dublin as destination city on select[name='toPort']
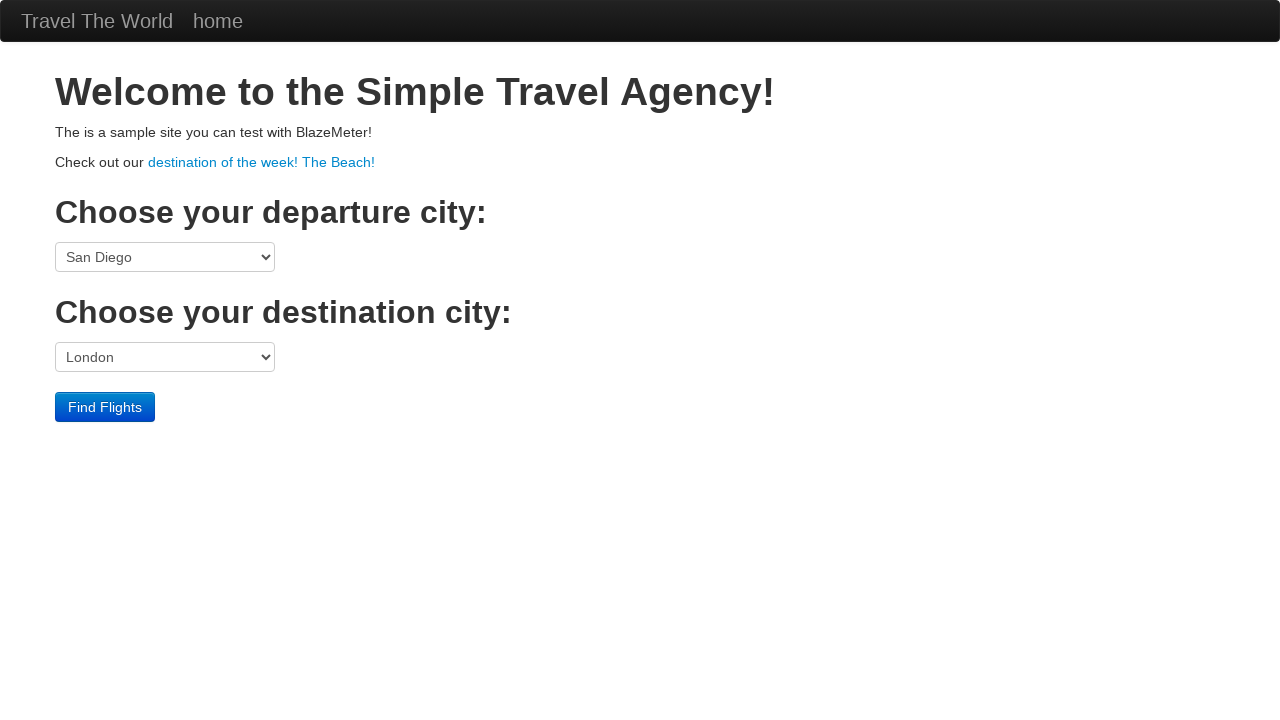

Clicked Find Flights button to search for available flights at (105, 407) on input.btn.btn-primary[value='Find Flights']
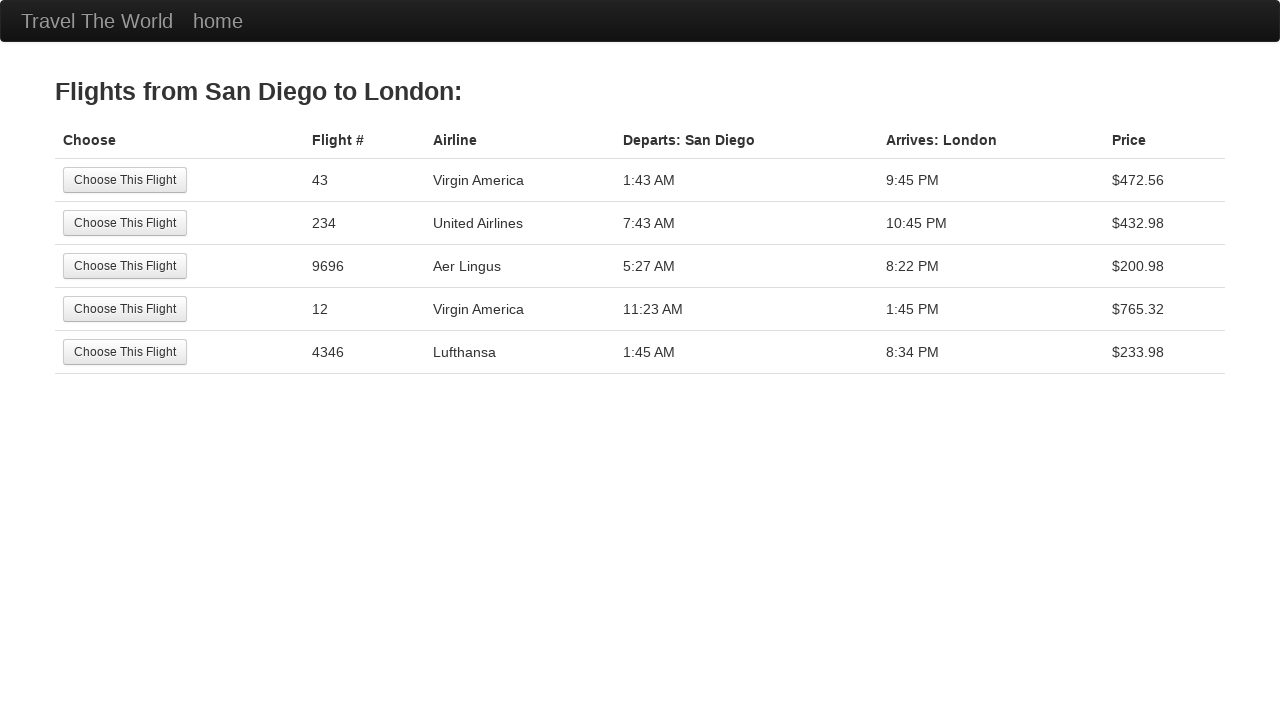

Selected the first available flight at (125, 180) on input.btn.btn-small[value='Choose This Flight']
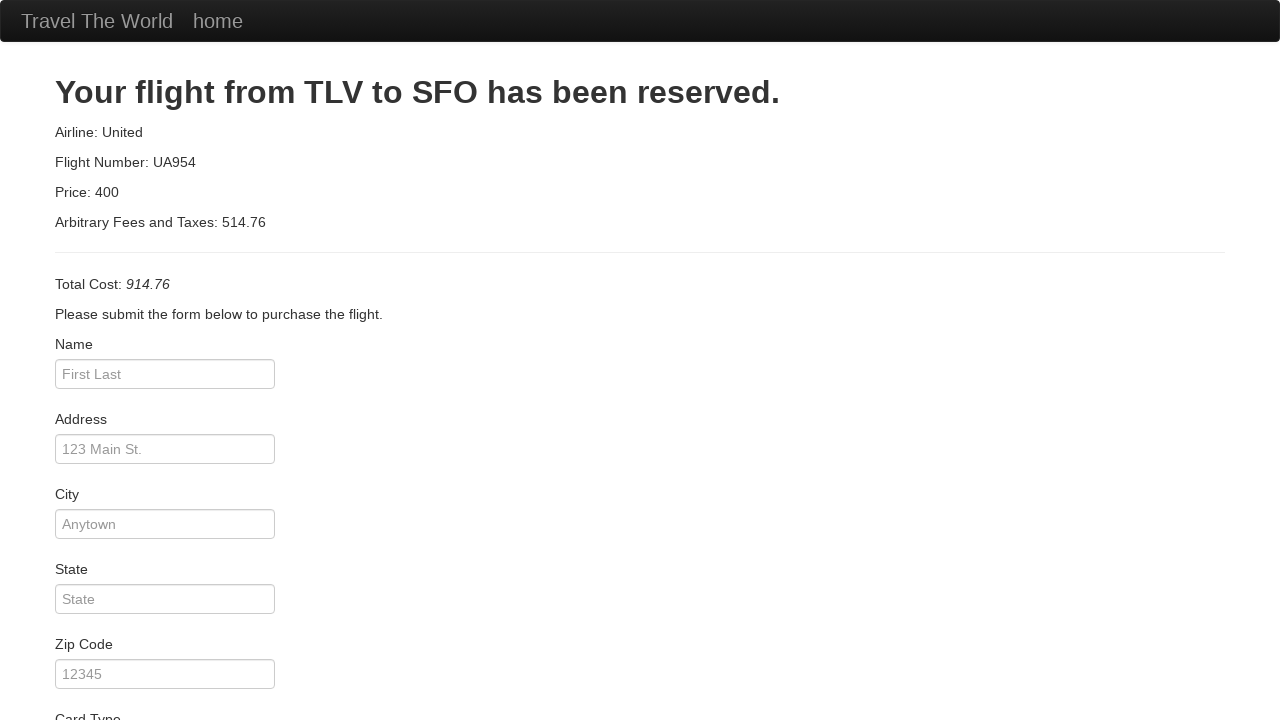

Entered passenger name 'Marcus Johnson' on #inputName
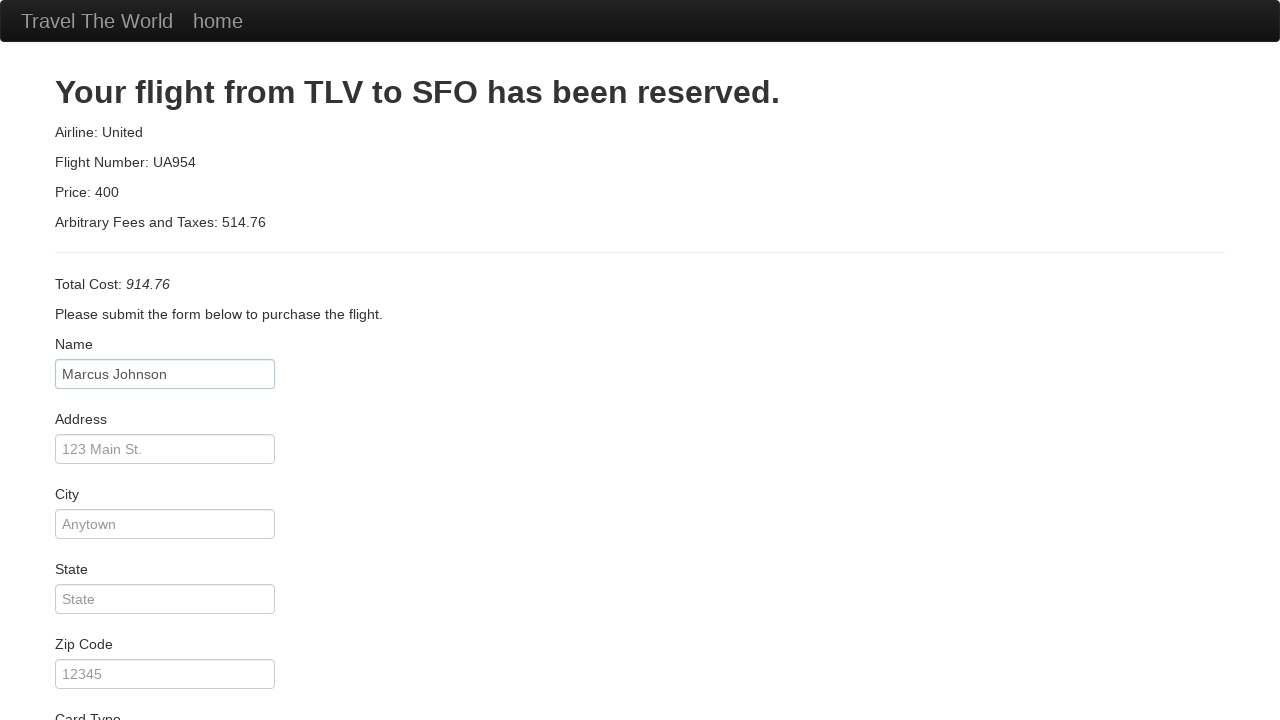

Entered address '456 Oak Avenue' on #address
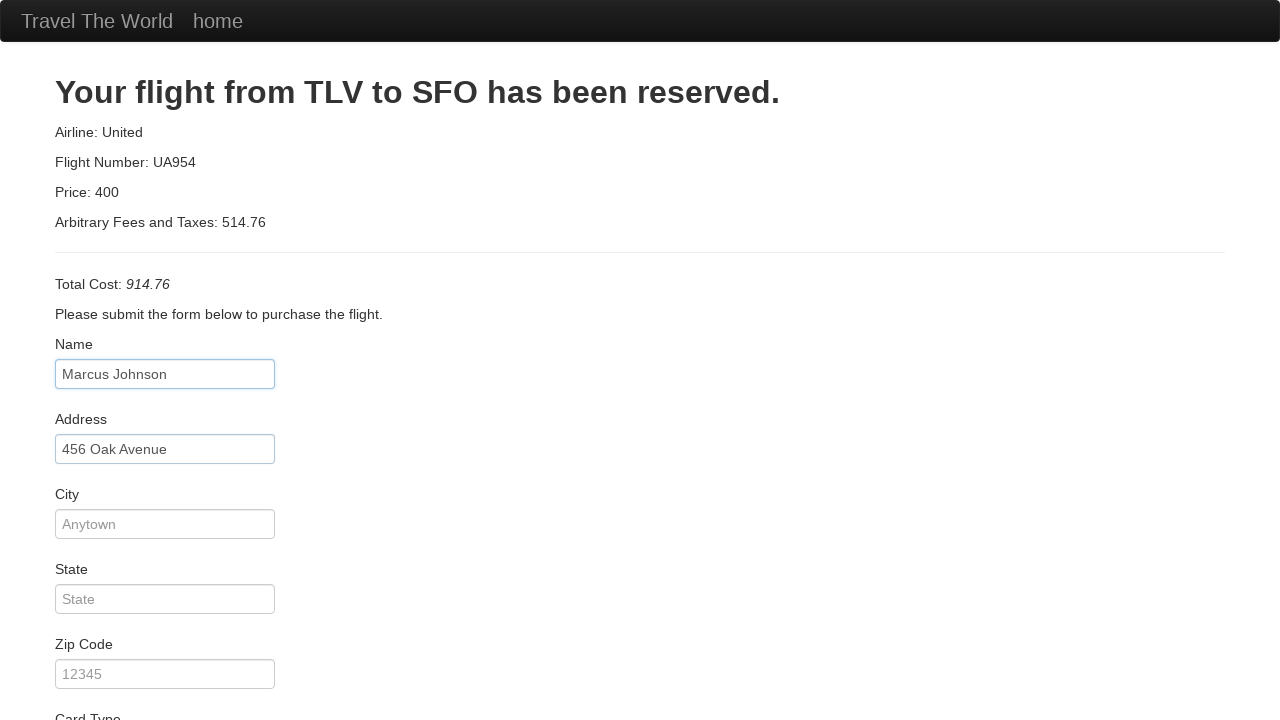

Entered city 'Seattle' on #city
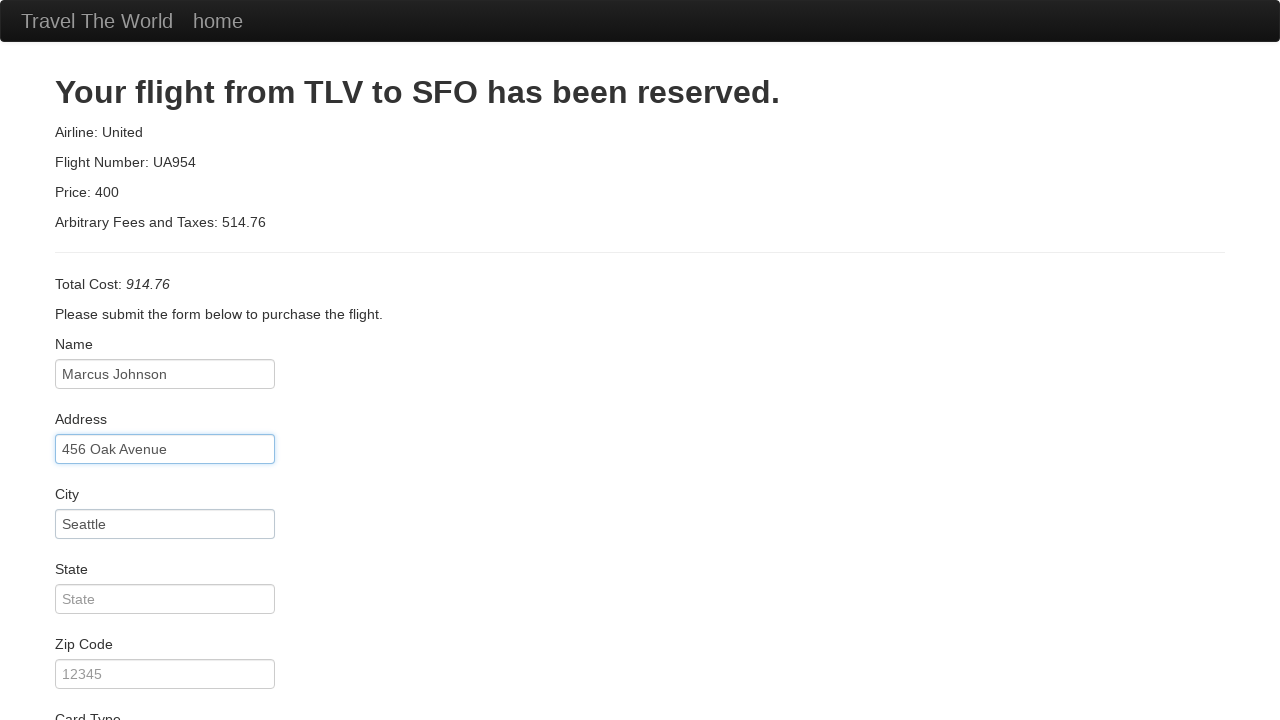

Entered state 'Washington' on #state
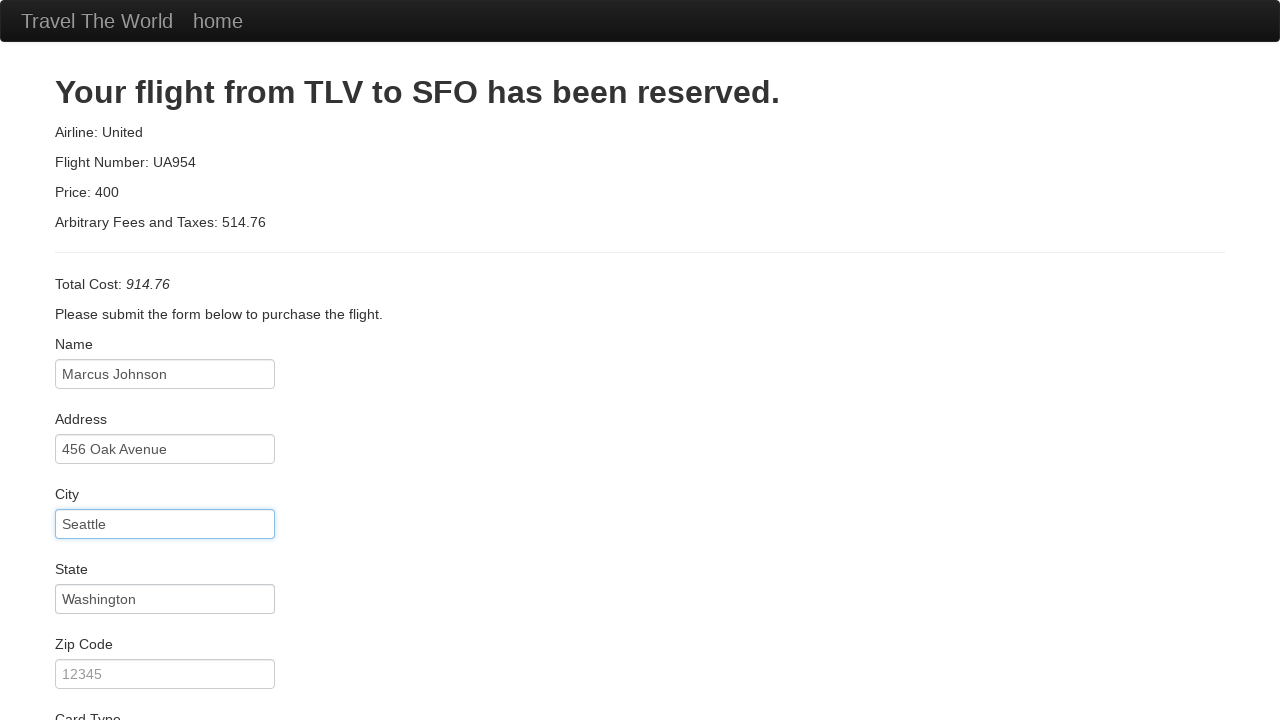

Entered zip code '98101' on #zipCode
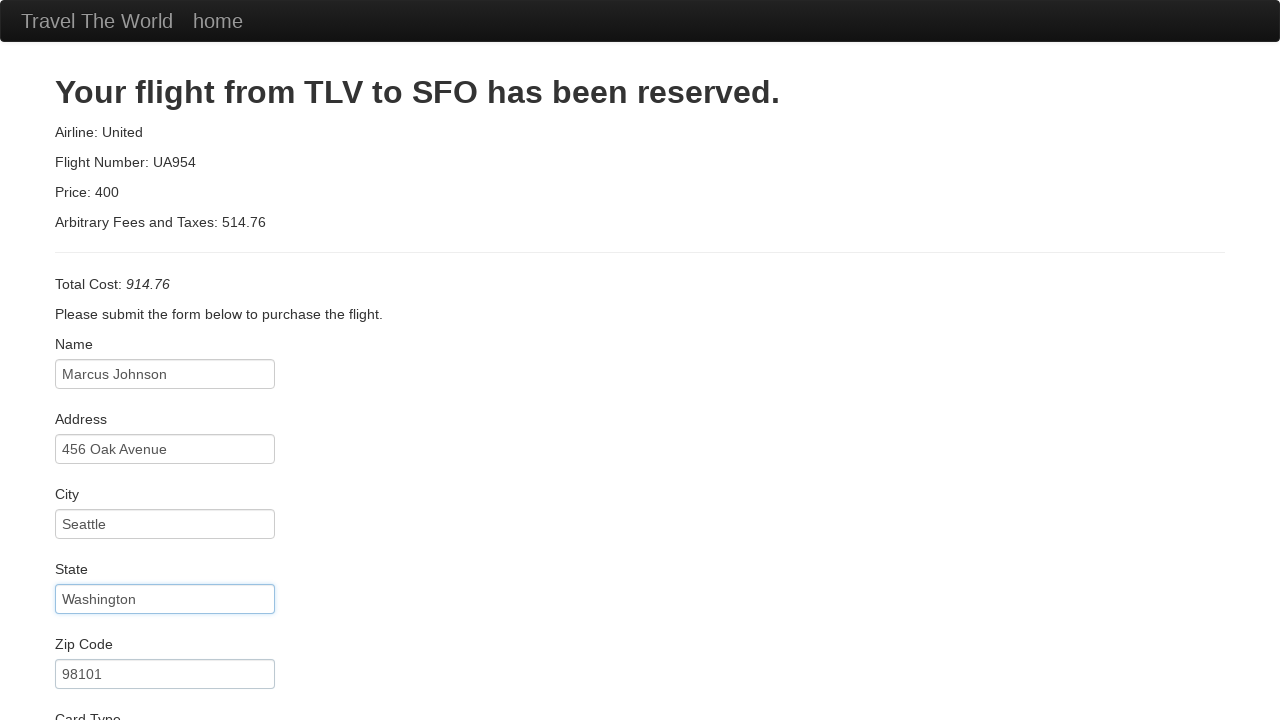

Selected American Express as card type on #cardType
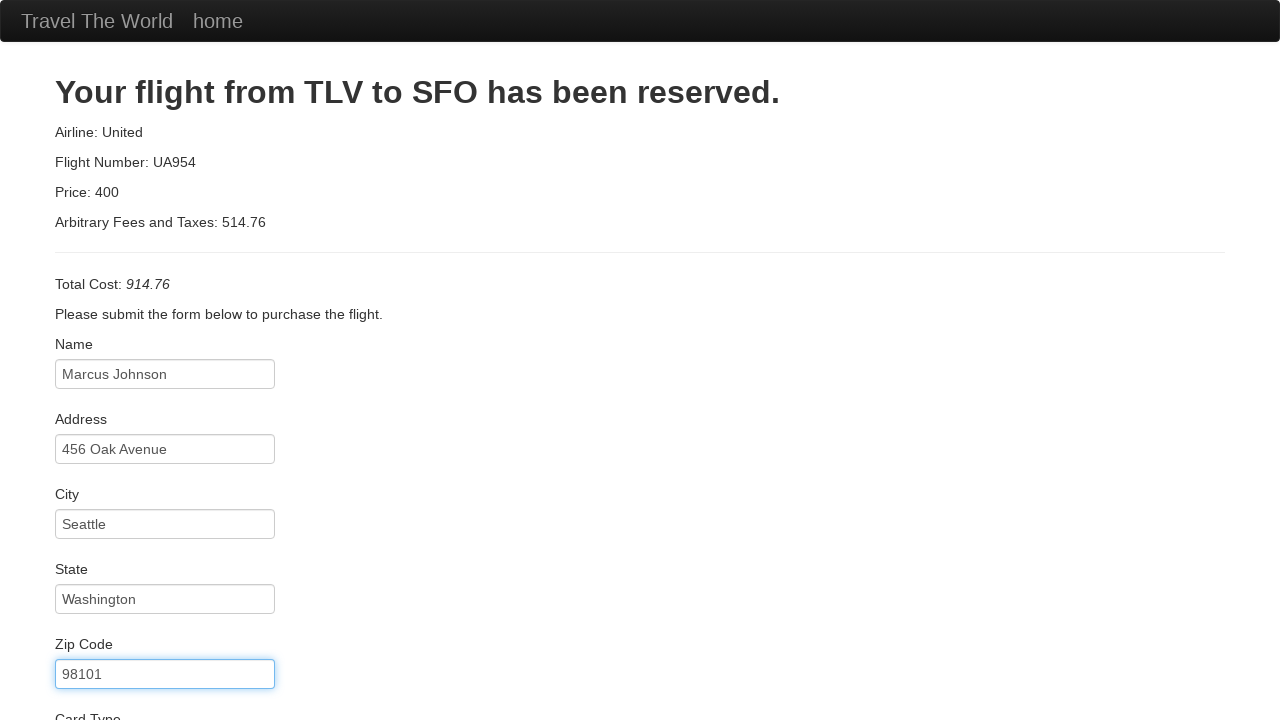

Entered credit card number on #creditCardNumber
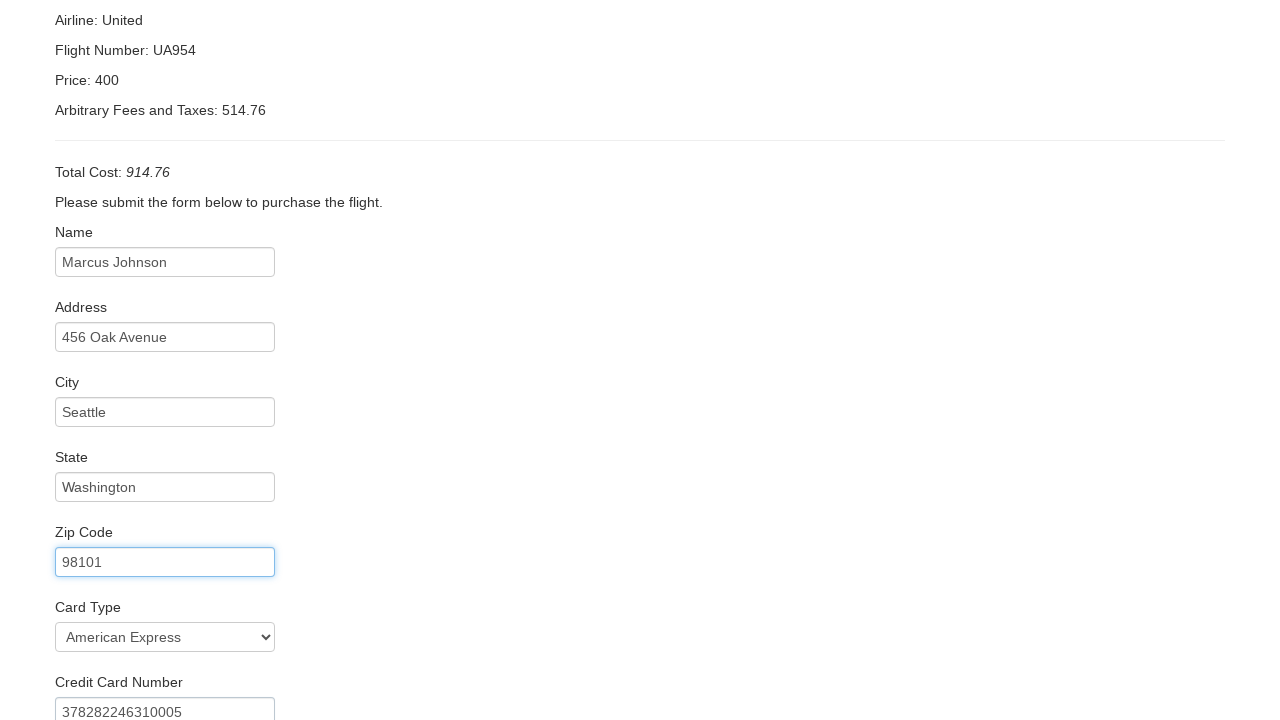

Entered credit card expiration month '12' on #creditCardMonth
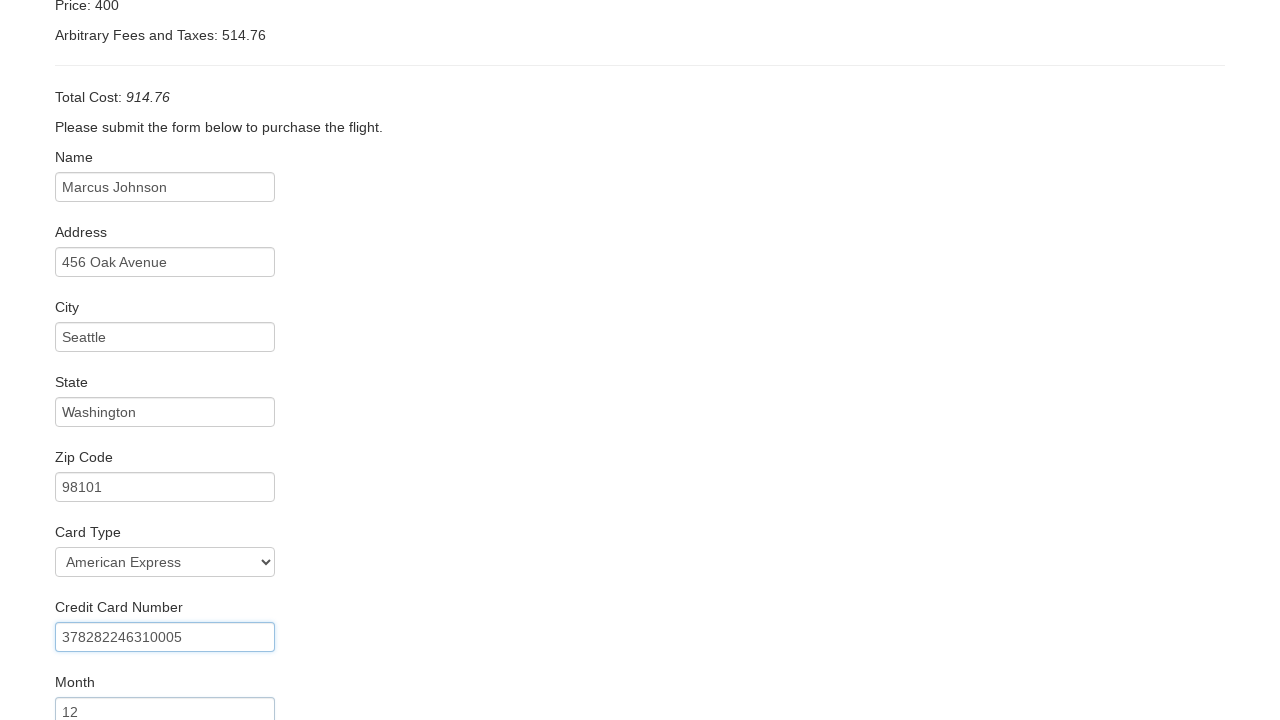

Entered credit card expiration year '2026' on #creditCardYear
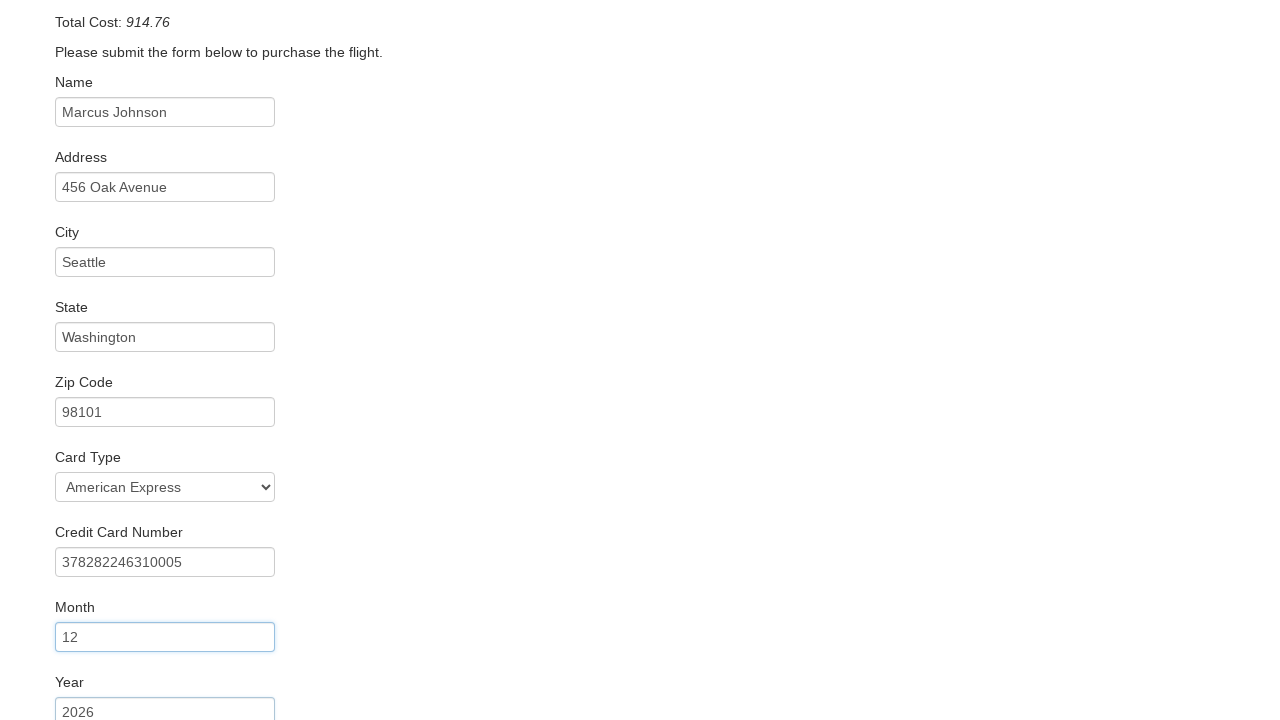

Entered name on card 'Marcus Johnson' on #nameOnCard
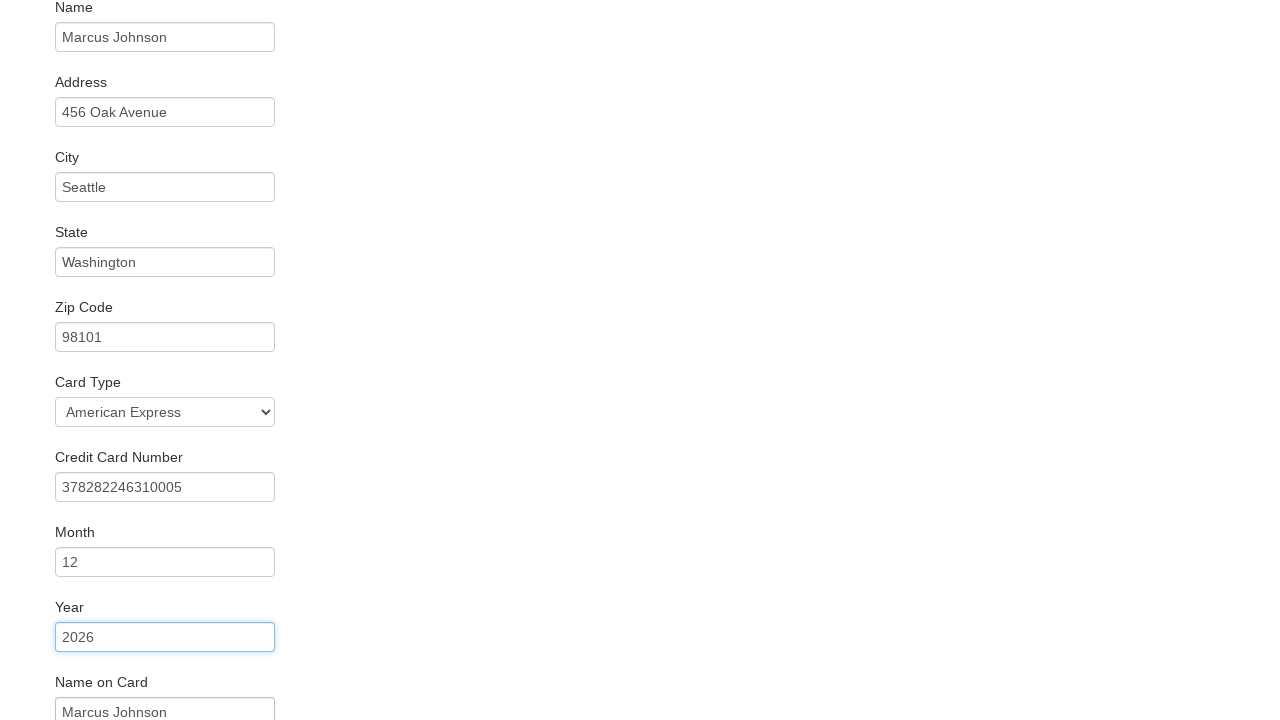

Clicked Purchase Flight button to complete the booking at (118, 685) on input.btn.btn-primary[value='Purchase Flight']
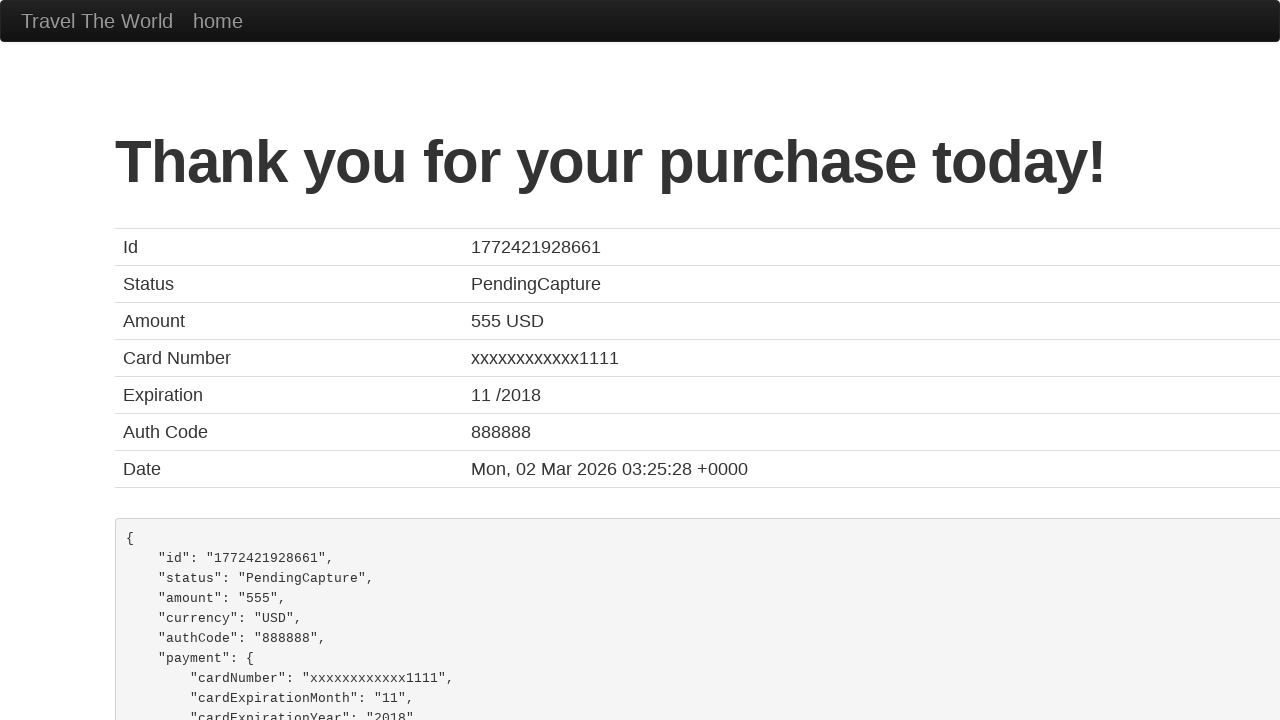

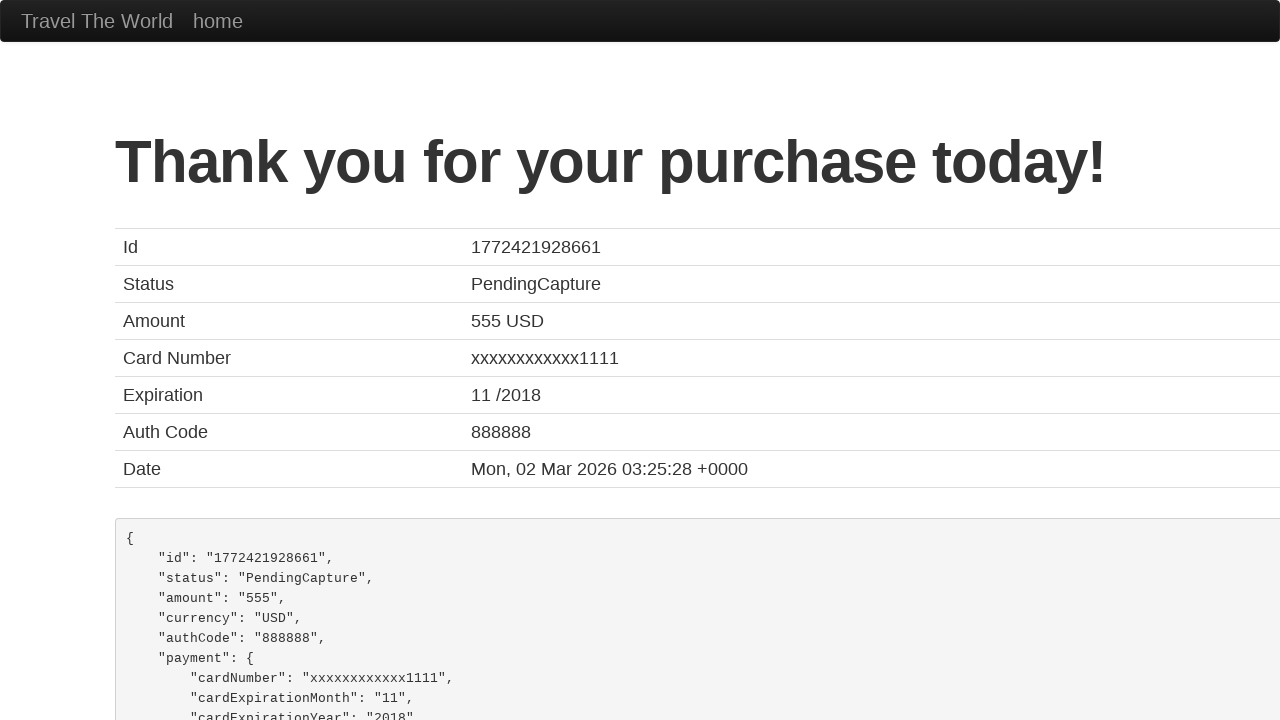